Tests file download functionality by clicking a download button and verifying the download completes with the expected filename.

Starting URL: https://demoqa.com/upload-download

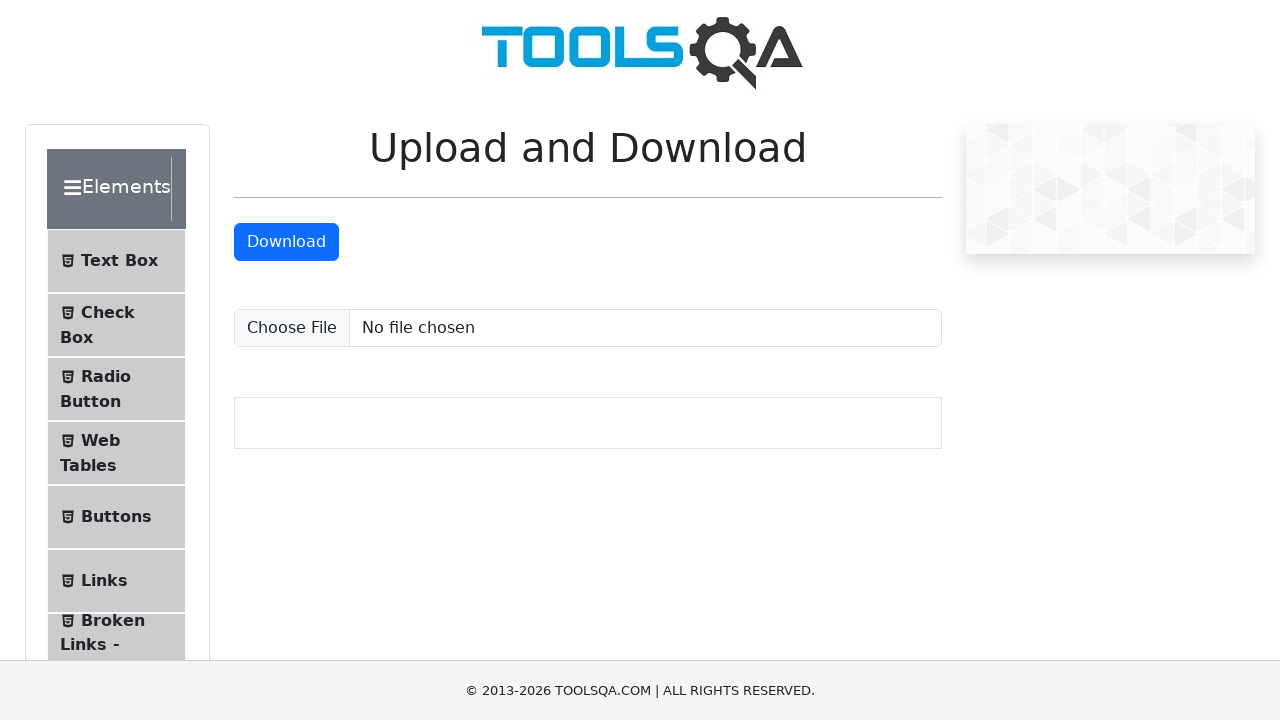

Clicked download button to initiate file download at (286, 242) on #downloadButton
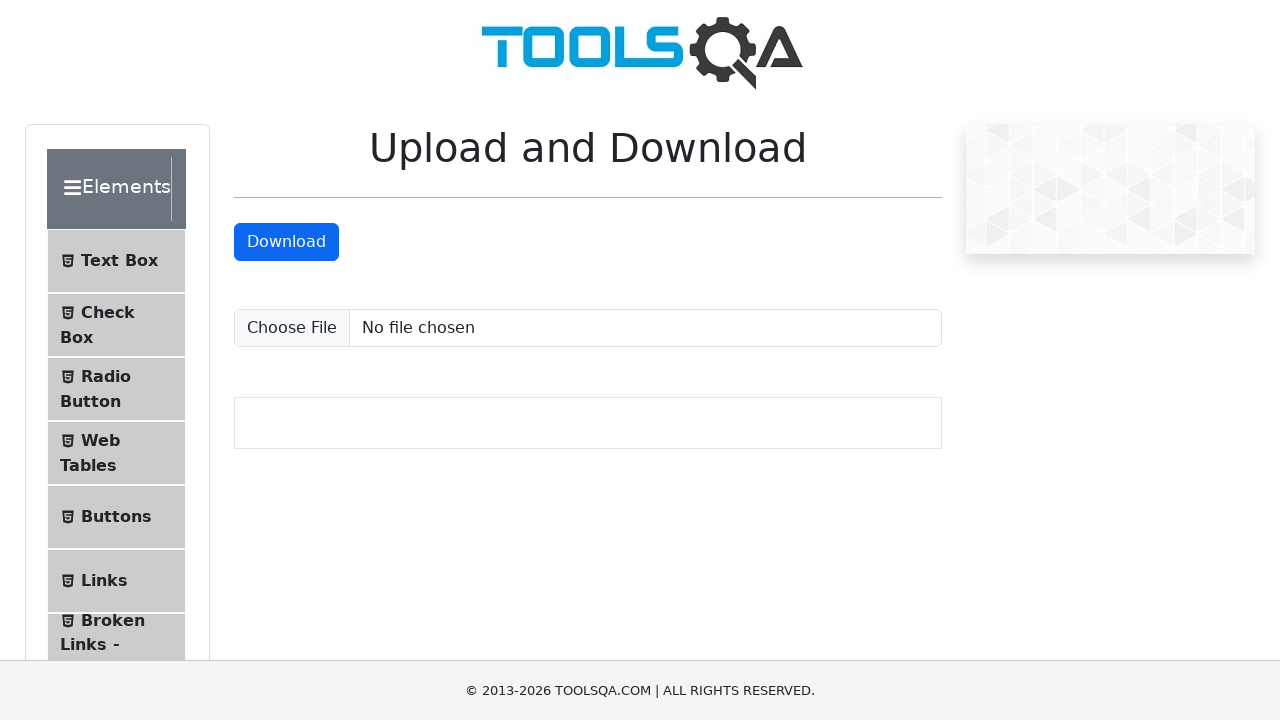

Download completed and file object retrieved
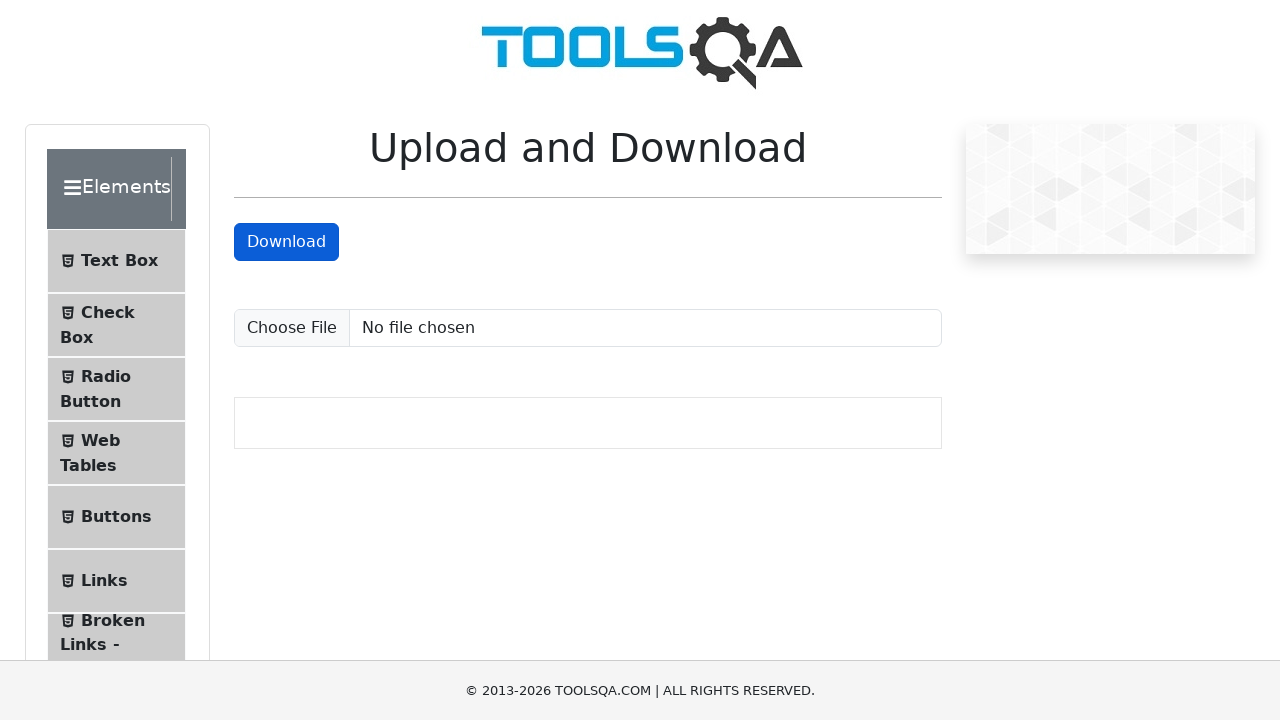

Retrieved download file path
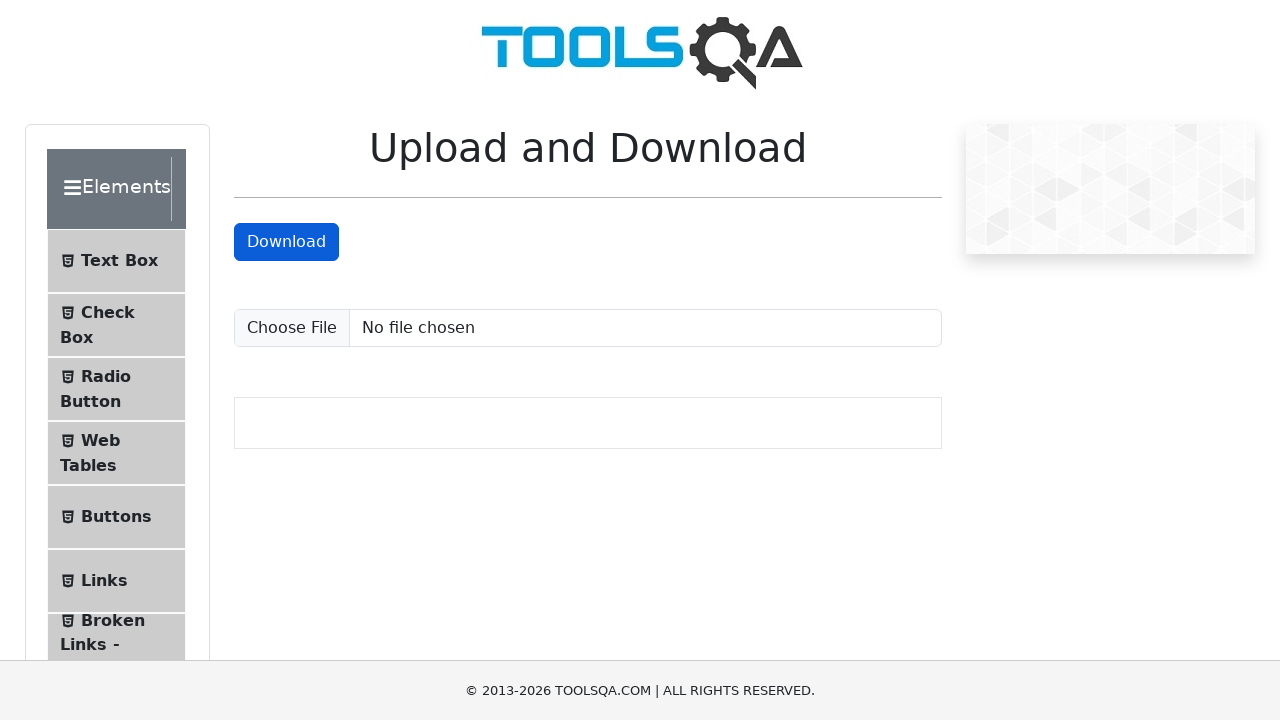

Verified download path is not None
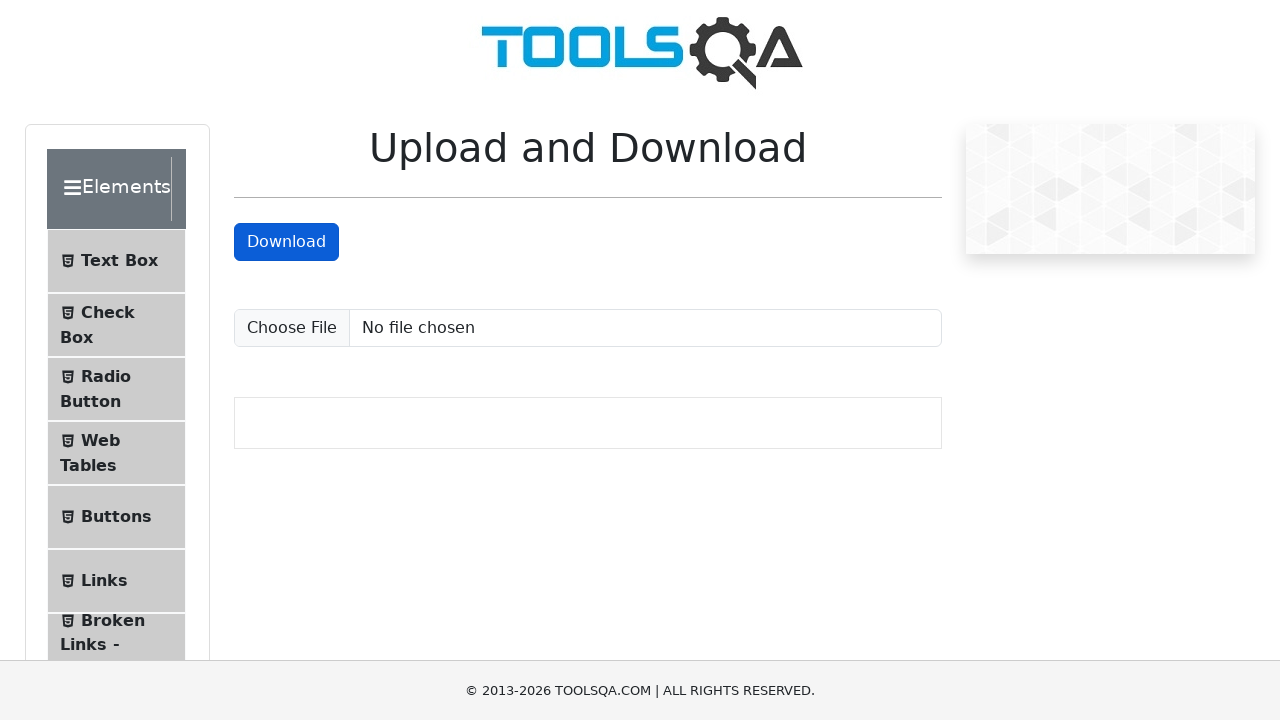

Retrieved suggested filename from download
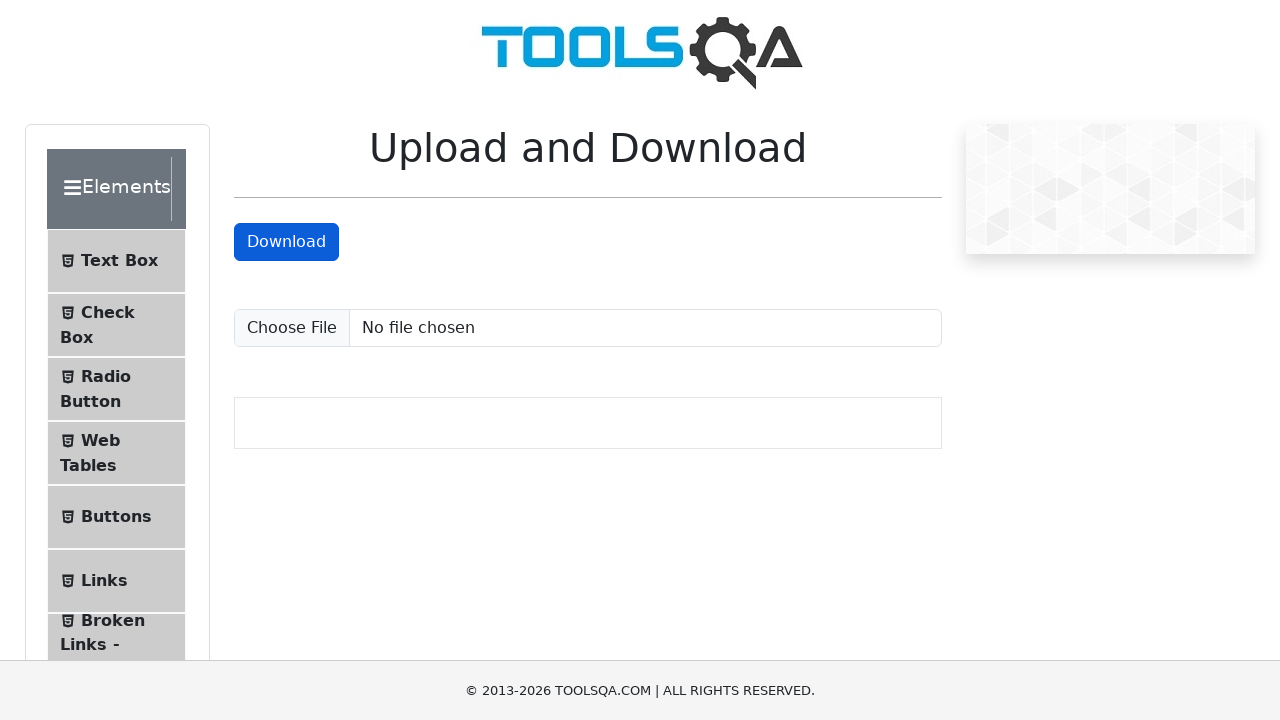

Verified suggested filename is 'sampleFile.jpeg'
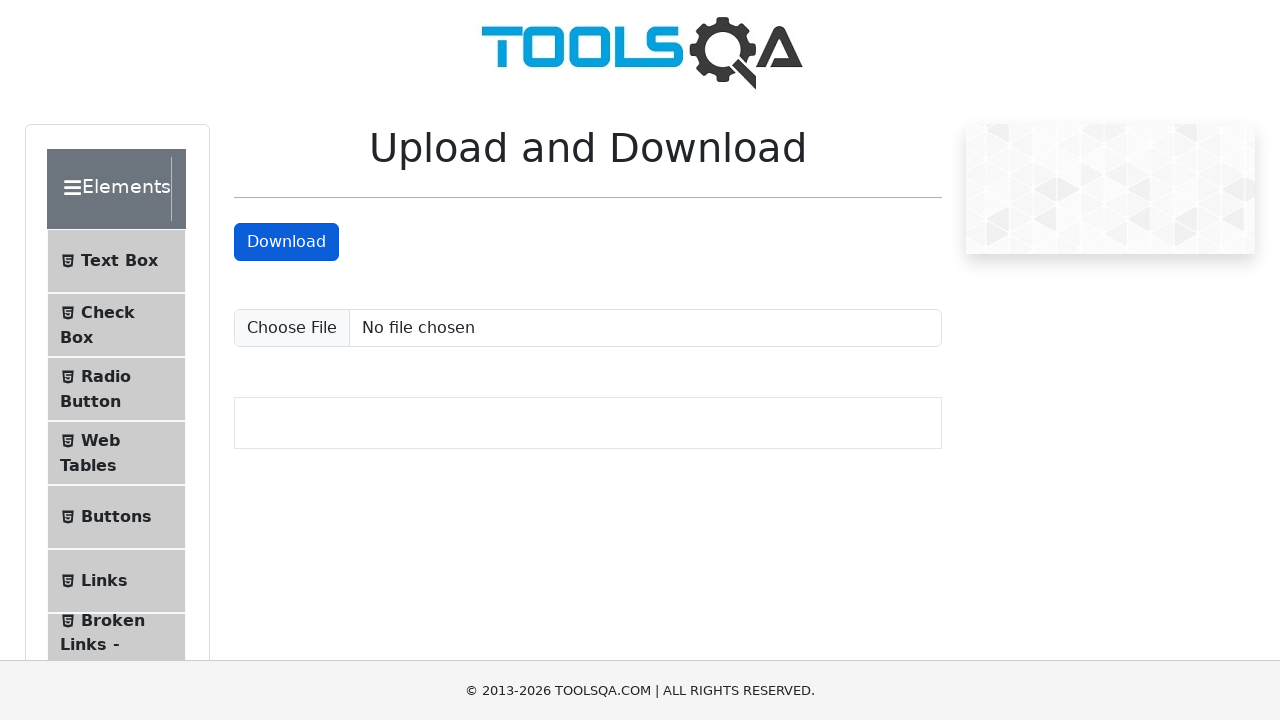

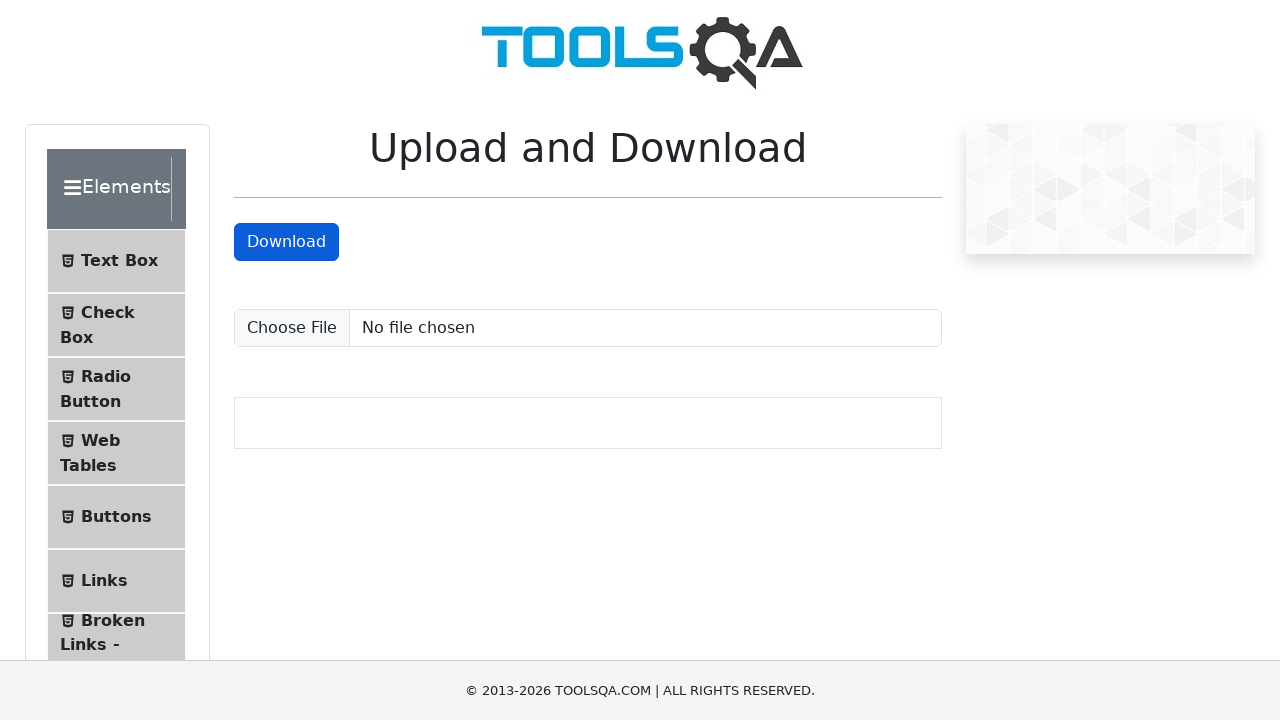